Tests window switching functionality by navigating to a page with multiple windows, opening a new window, and switching between parent and child windows to verify content in each

Starting URL: https://the-internet.herokuapp.com/

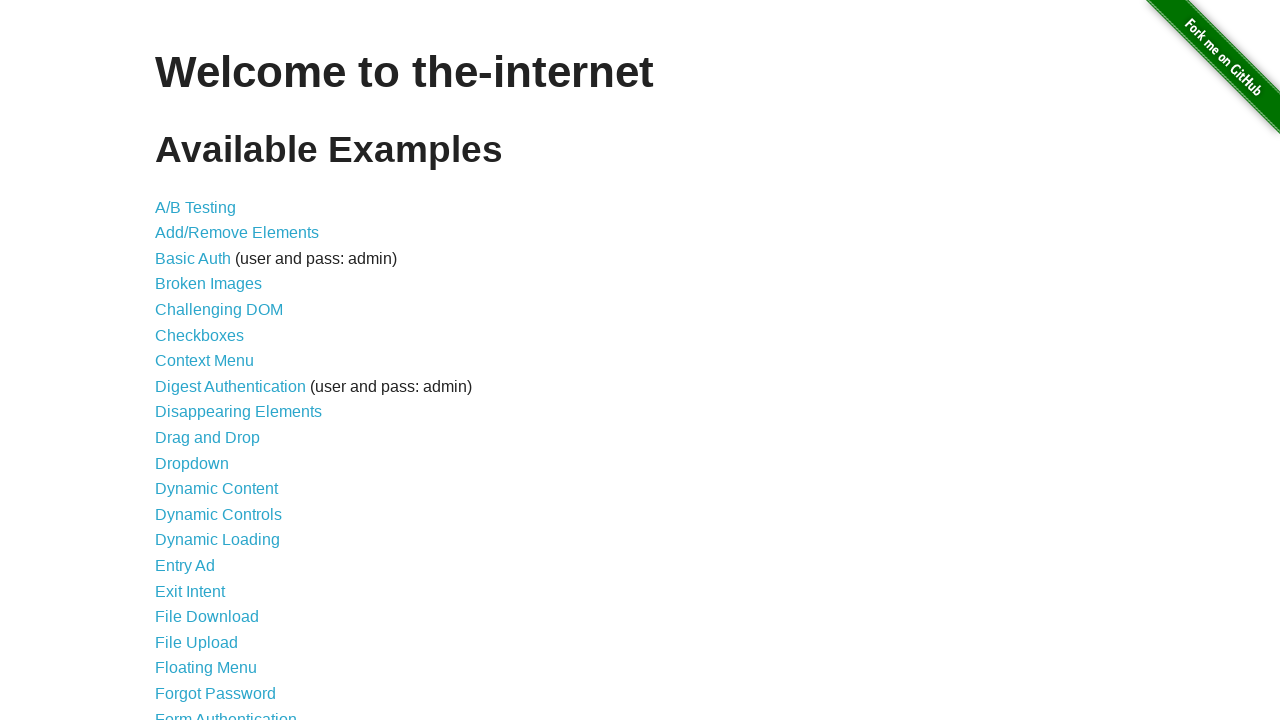

Clicked on 'Multiple Windows' link at (218, 369) on xpath=//a[contains(text(),'Multiple Windows')]
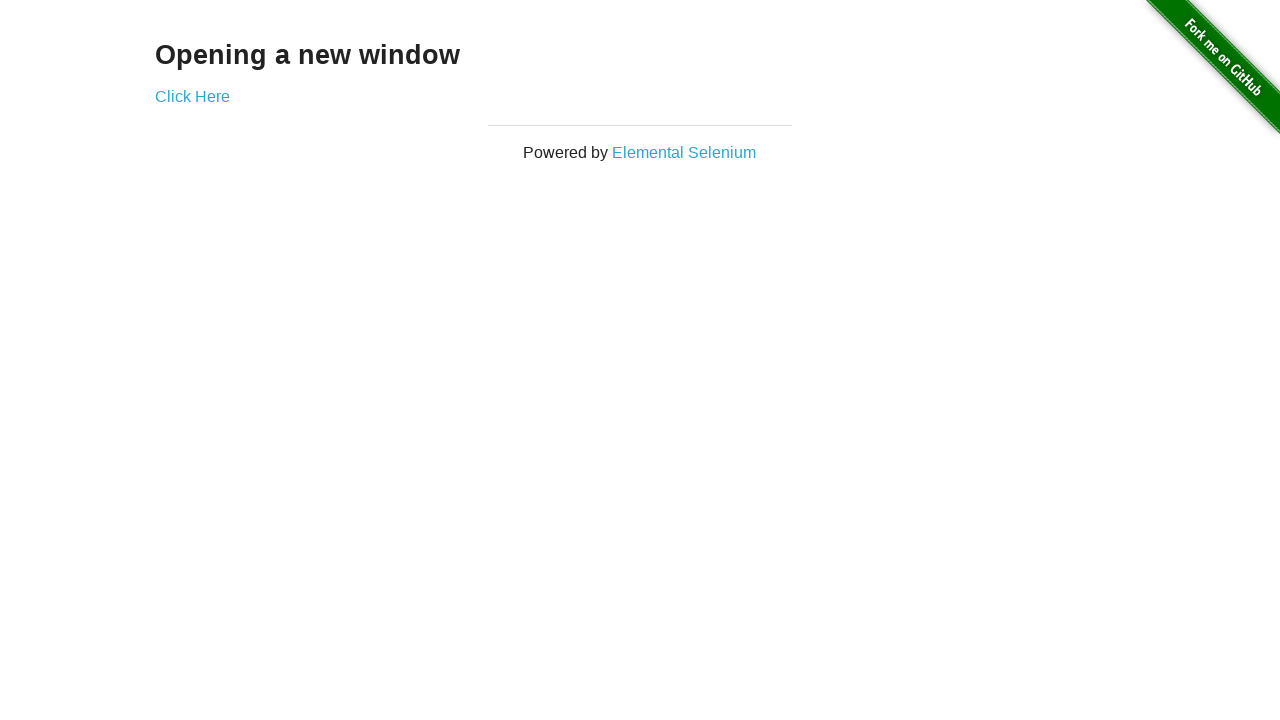

Clicked 'Click Here' link to open new window at (192, 96) on xpath=//a[contains(text(),'Click Here')]
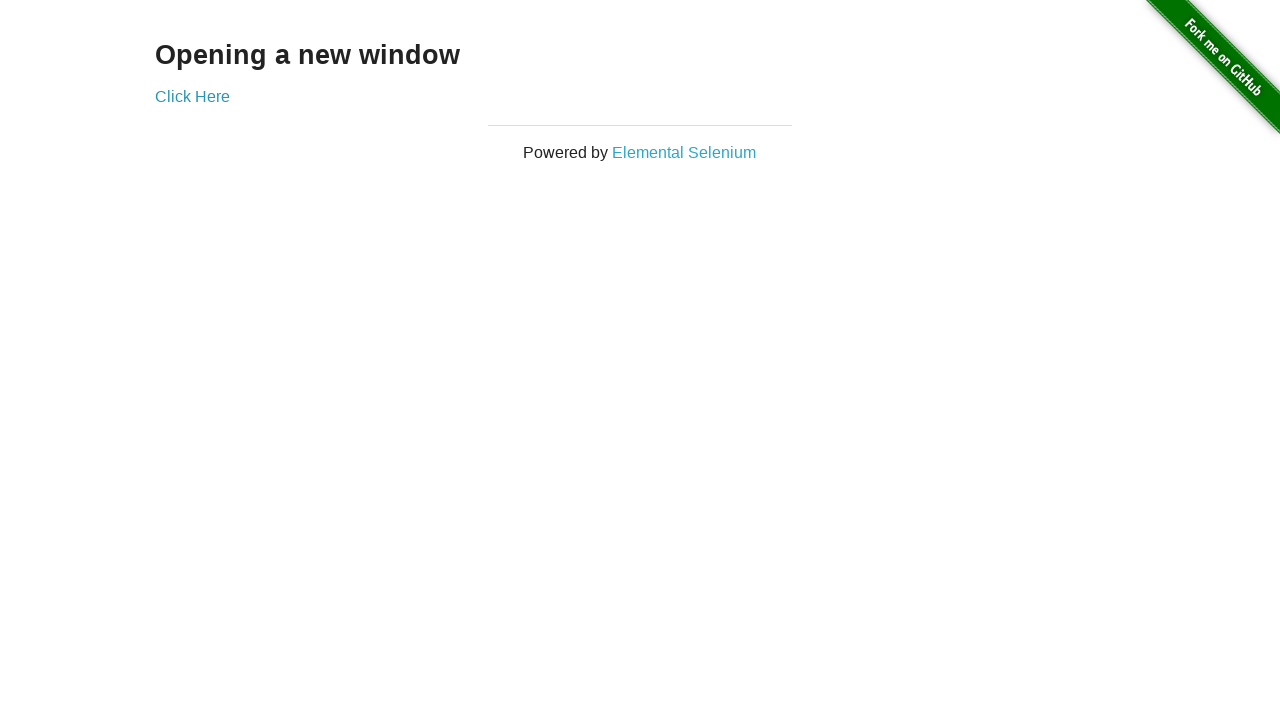

New window opened and captured
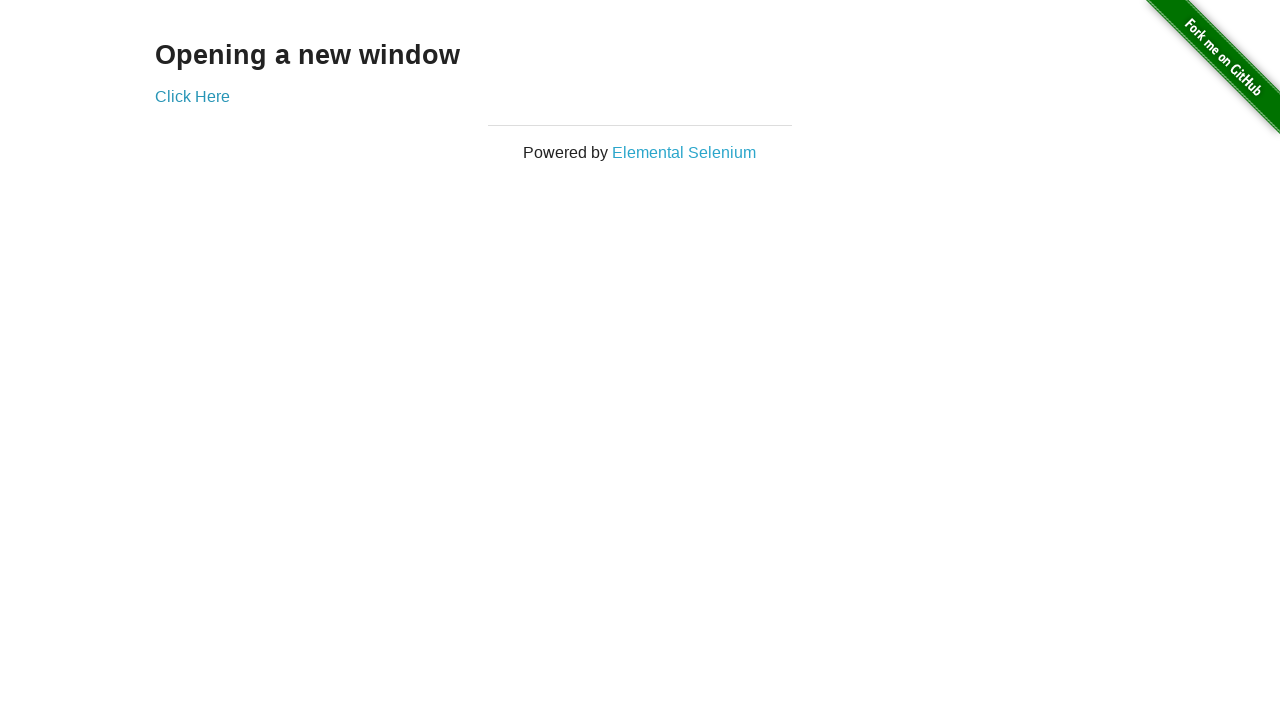

Retrieved child window text: 'New Window'
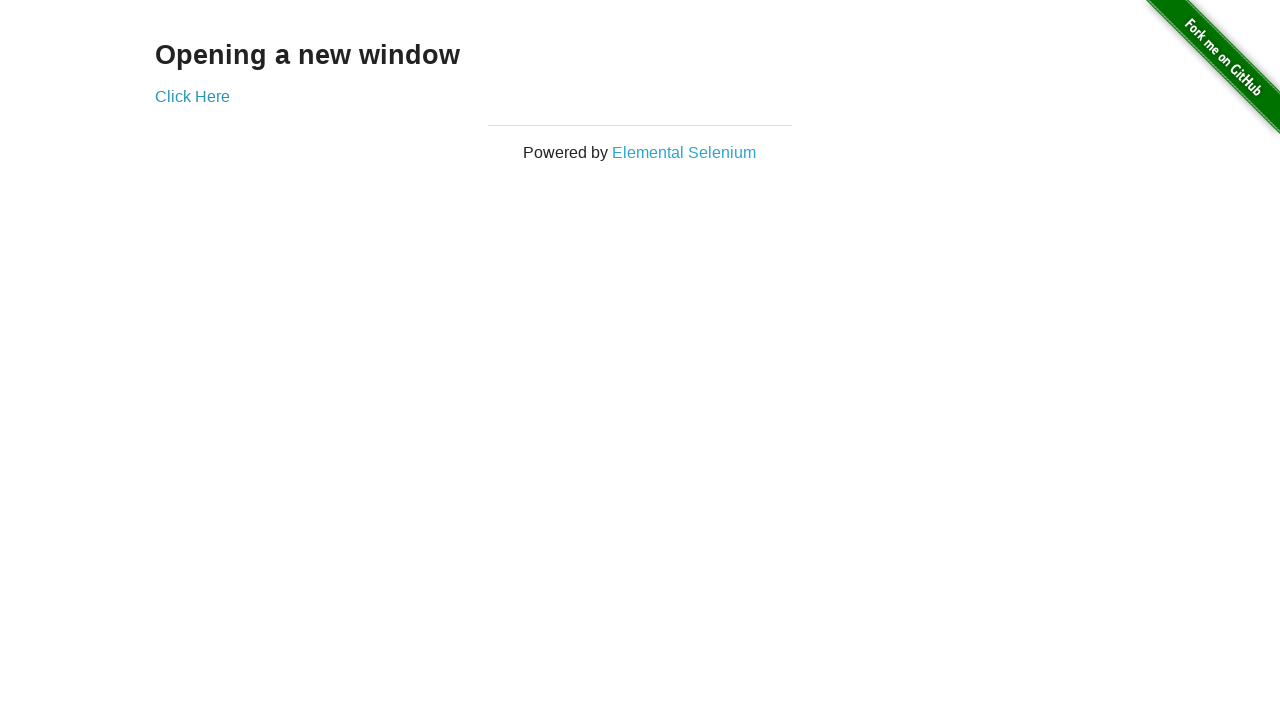

Retrieved parent window text: 'Opening a new window'
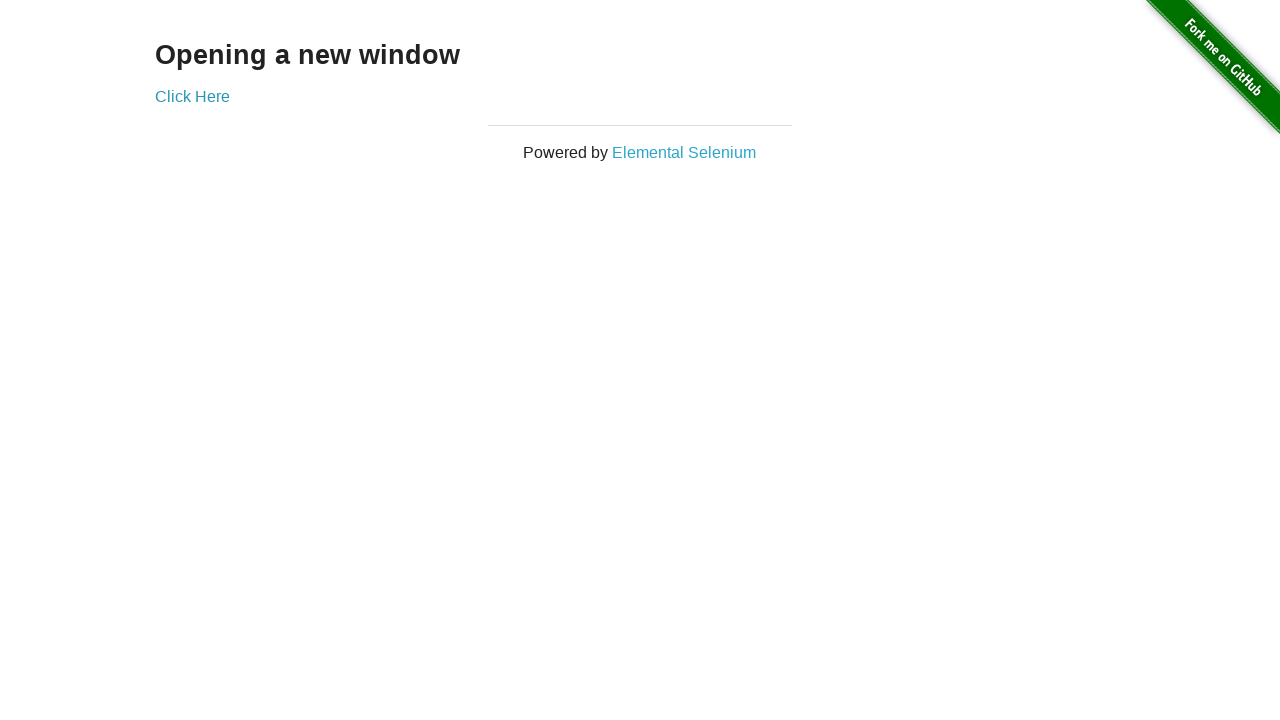

Closed child window
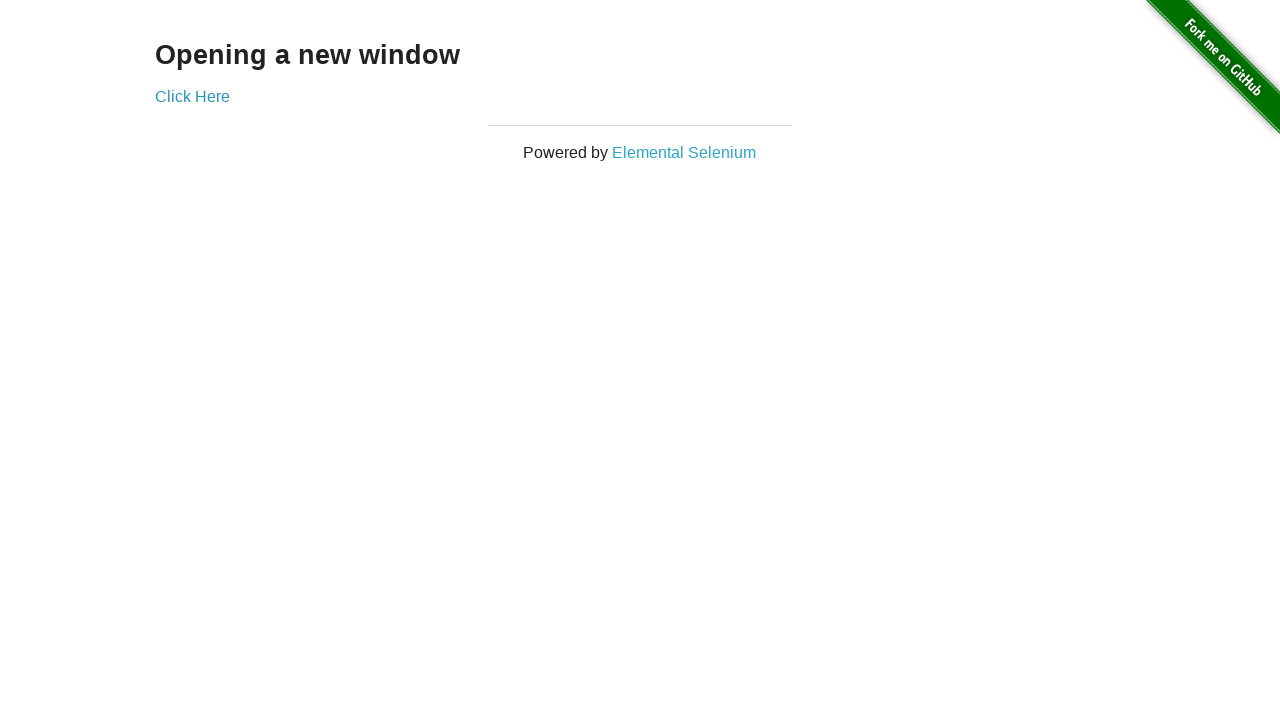

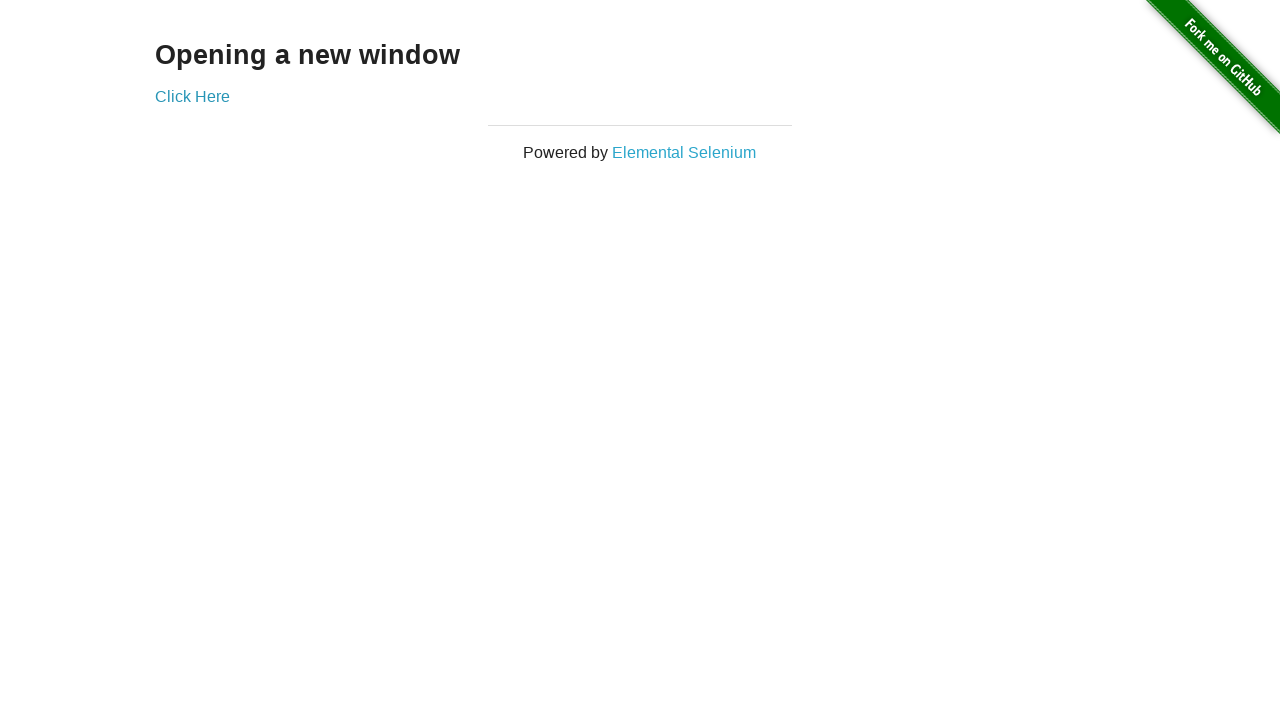